Tests the age form by entering a name and age, submitting the form, and verifying the displayed message

Starting URL: https://kristinek.github.io/site/examples/age

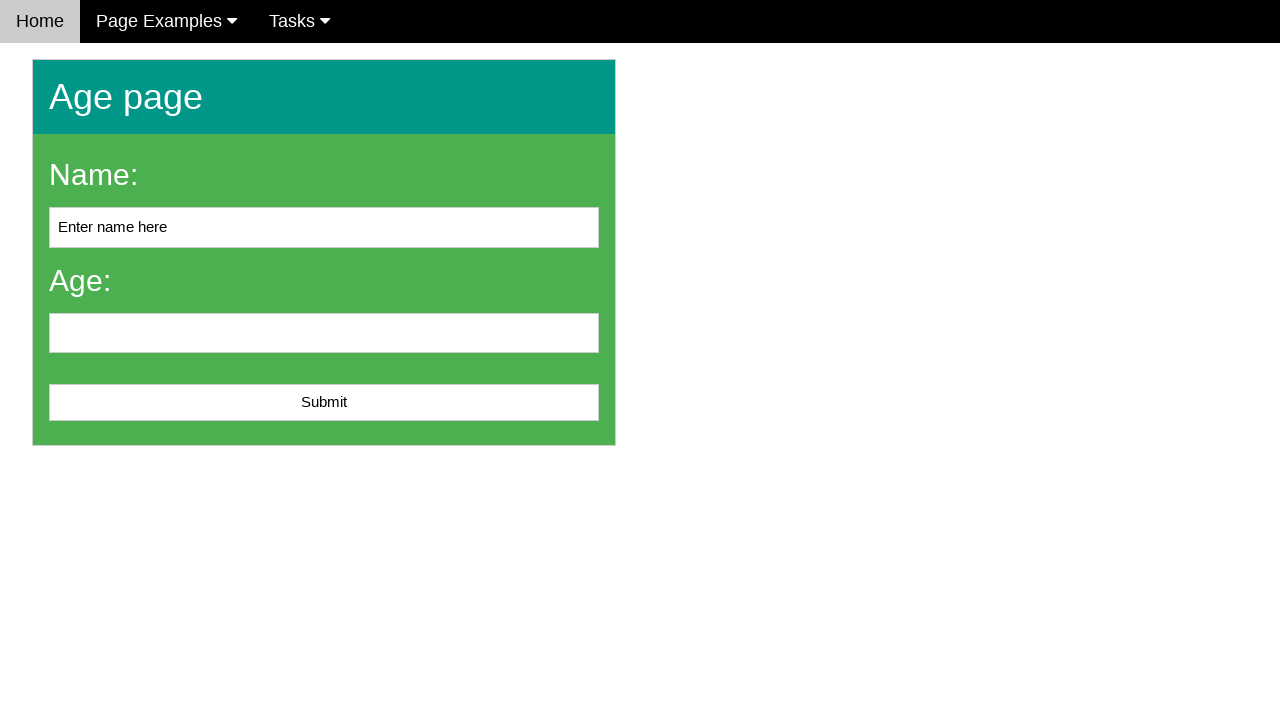

Cleared the name input field on #name
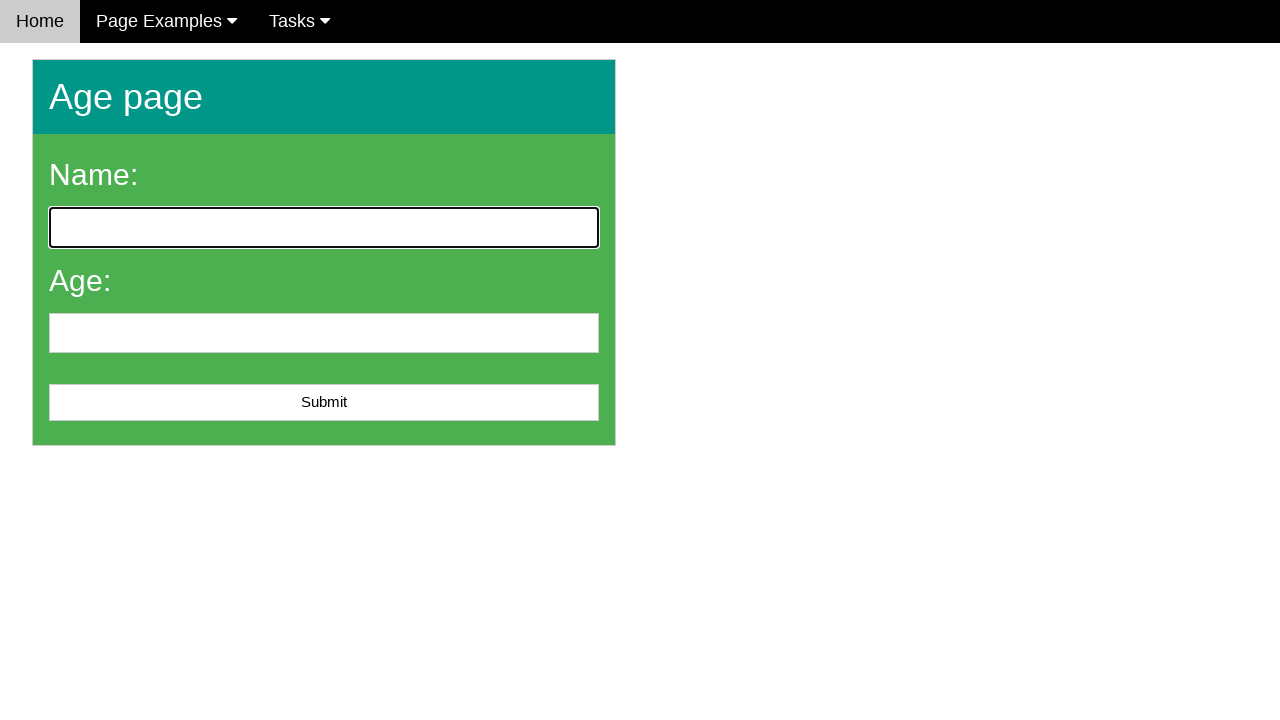

Entered 'Michael' in the name field on #name
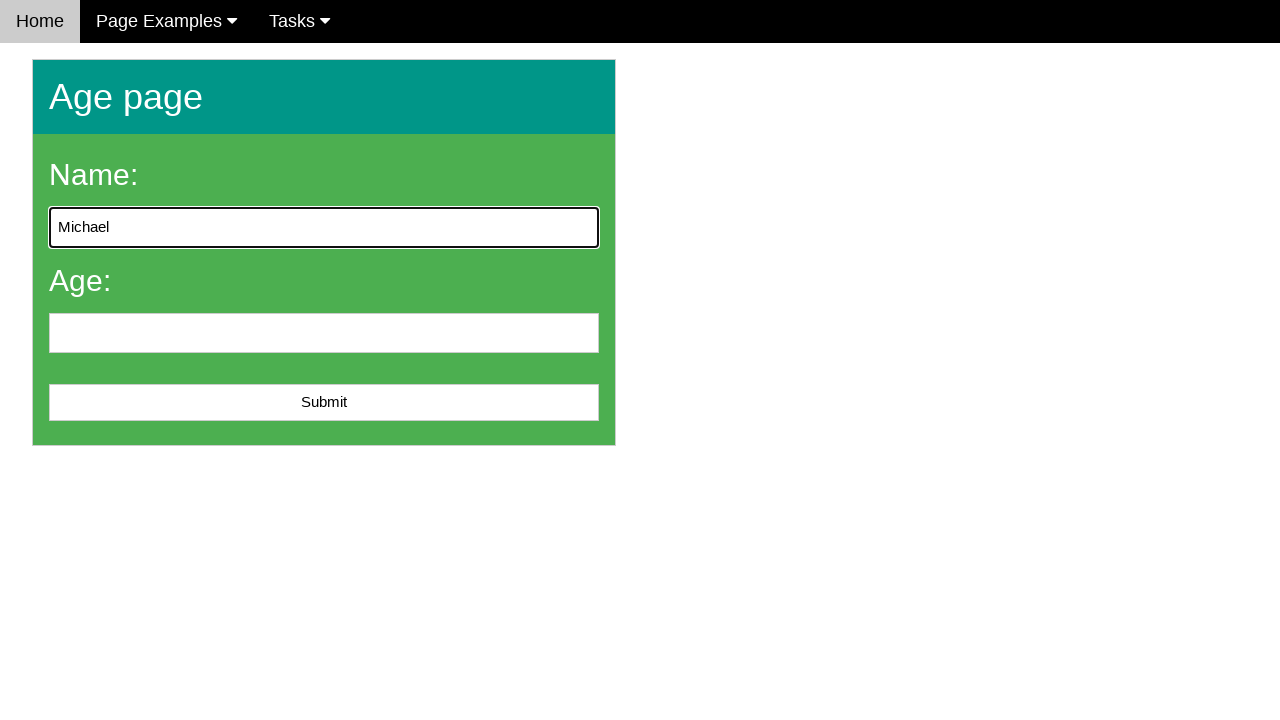

Entered '25' in the age field on input[name='age']
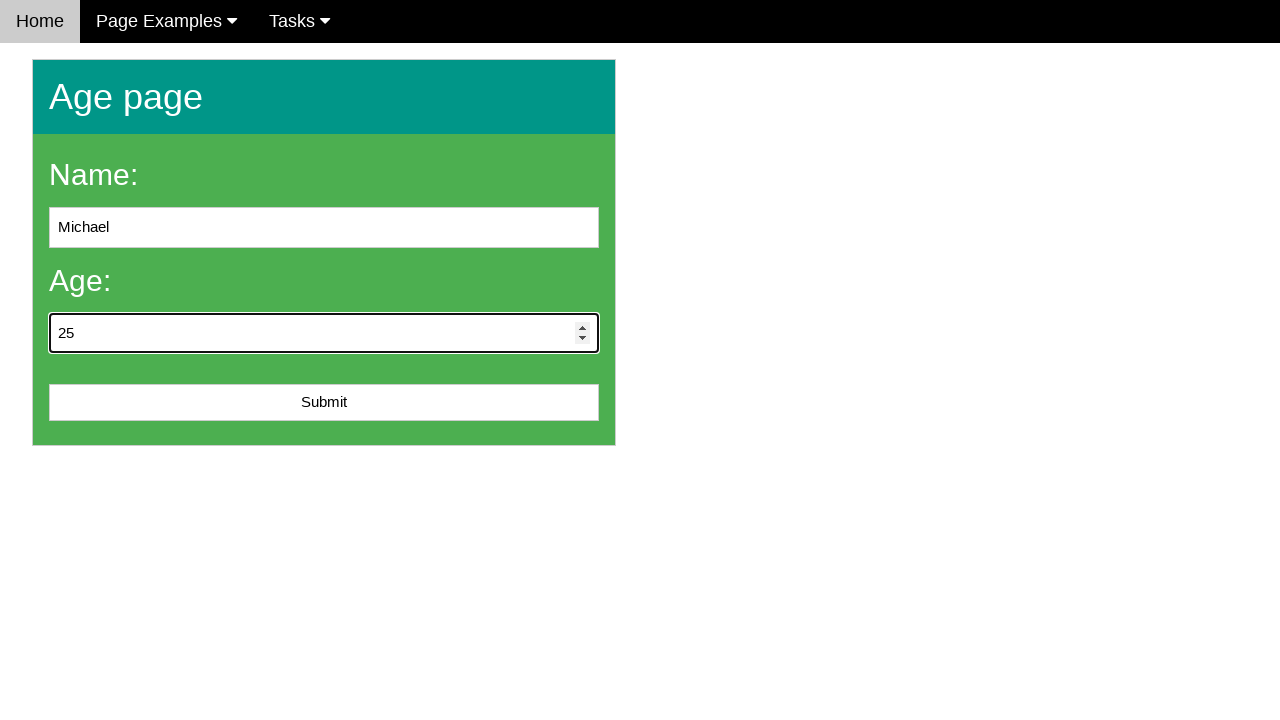

Clicked the submit button at (324, 403) on #submit
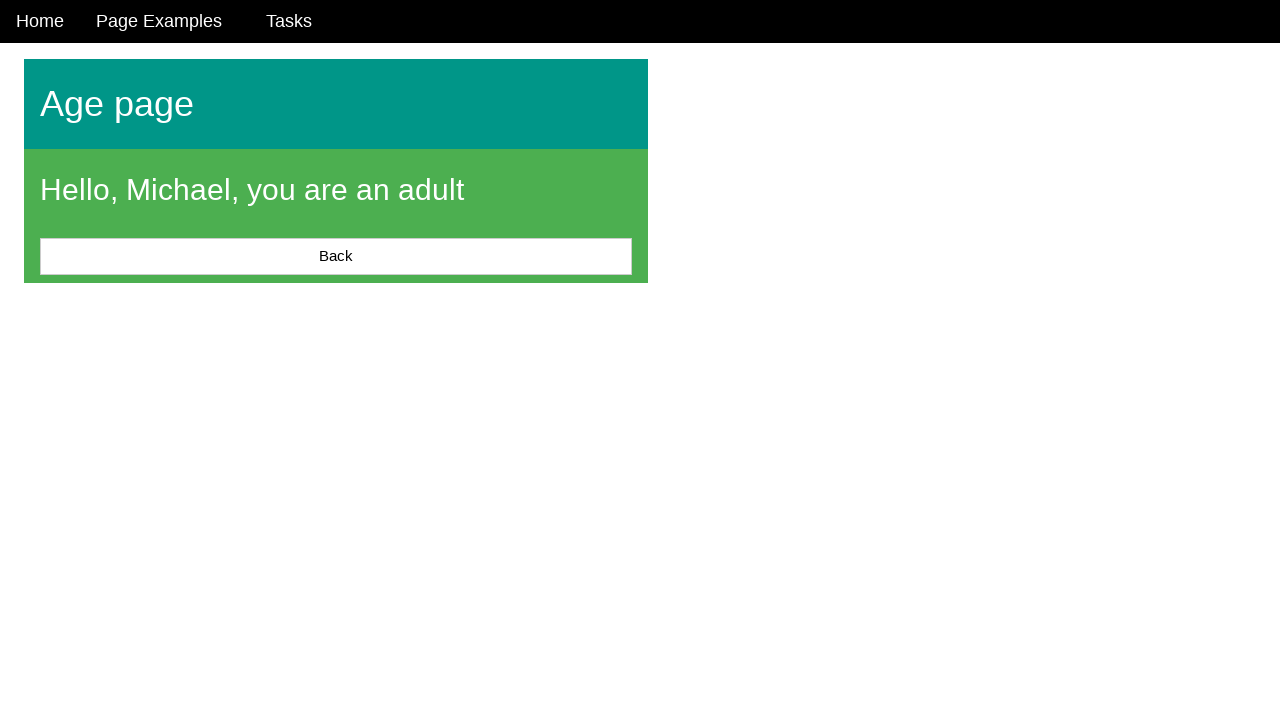

Located the message element
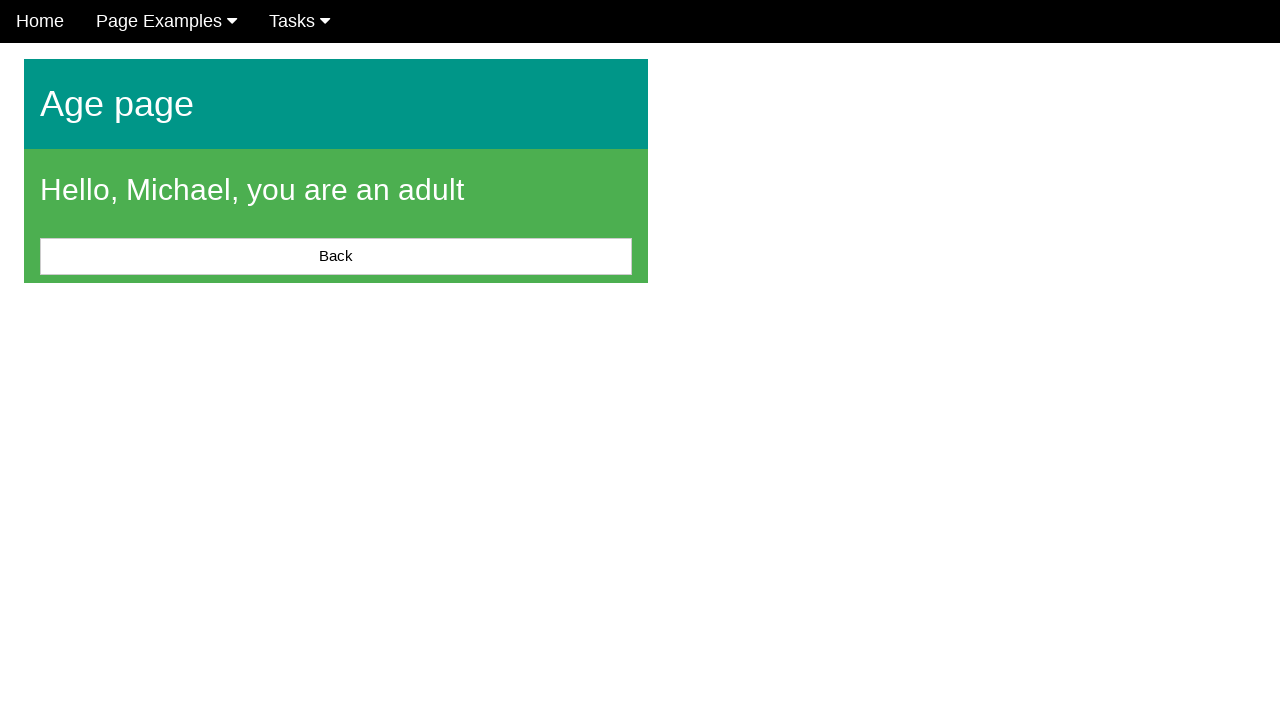

Message element appeared on the page
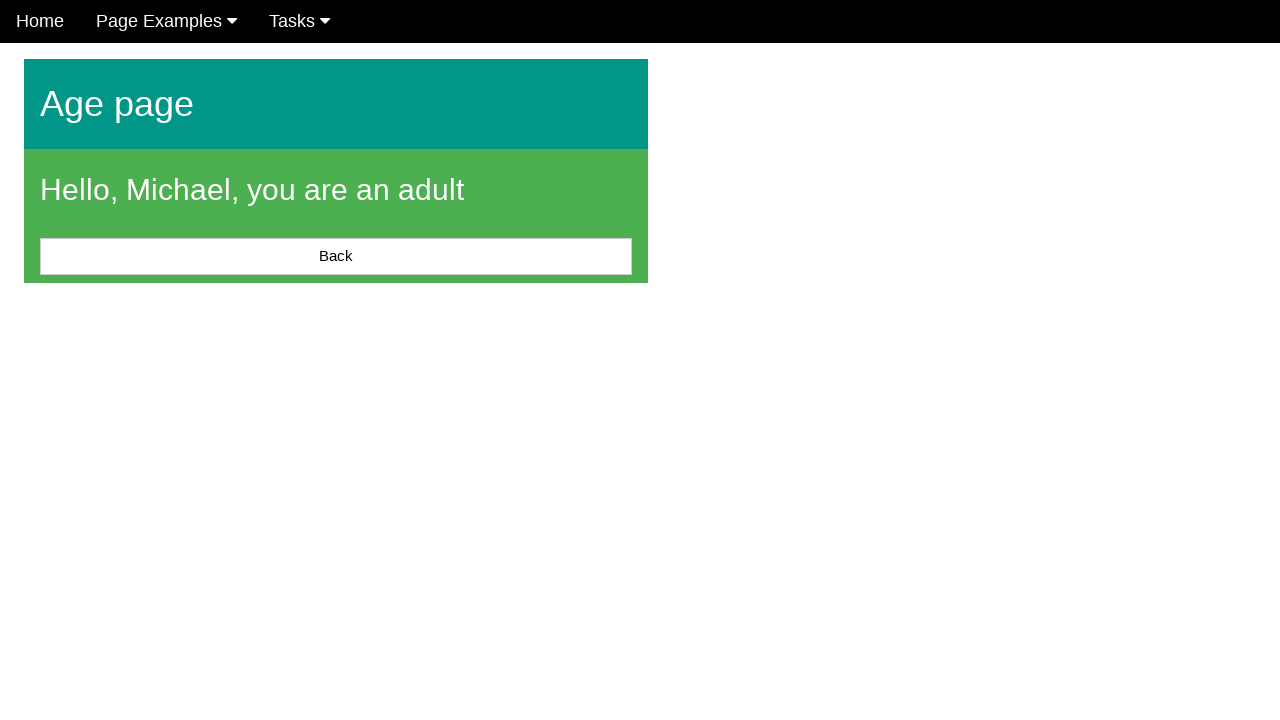

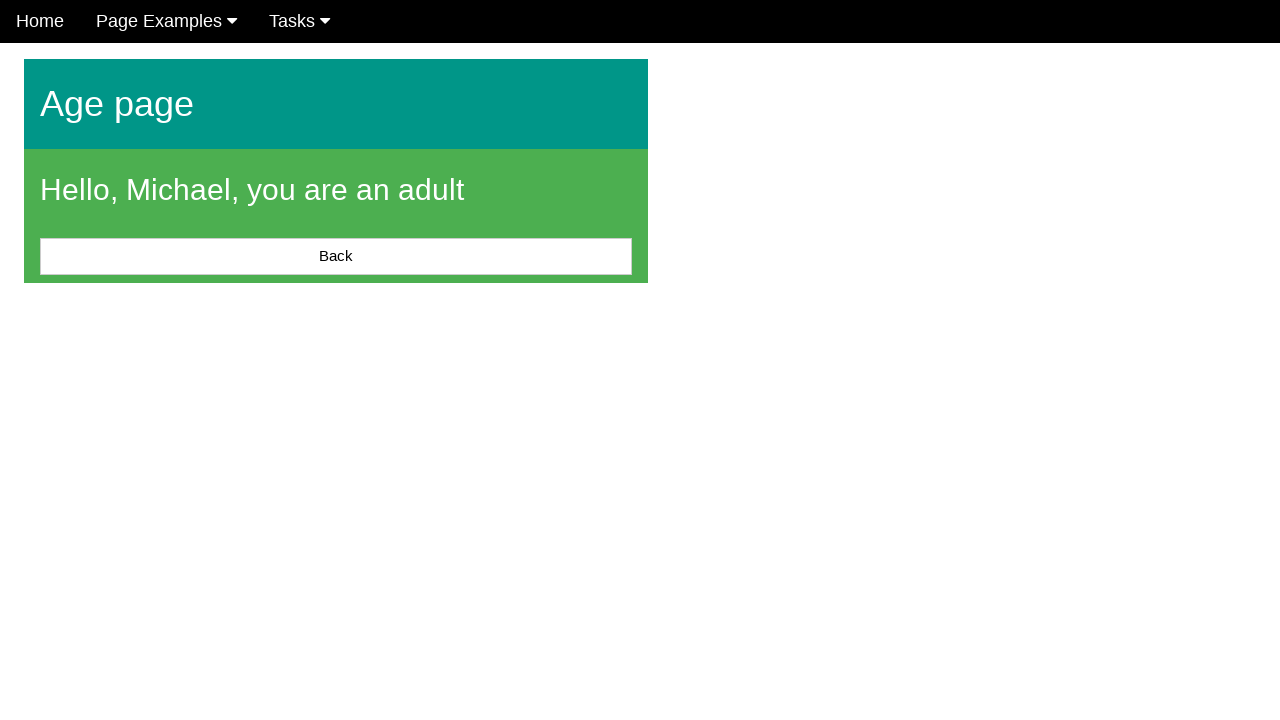